Tests registration form validation with password containing only numbers

Starting URL: https://dsportalapp.herokuapp.com/register

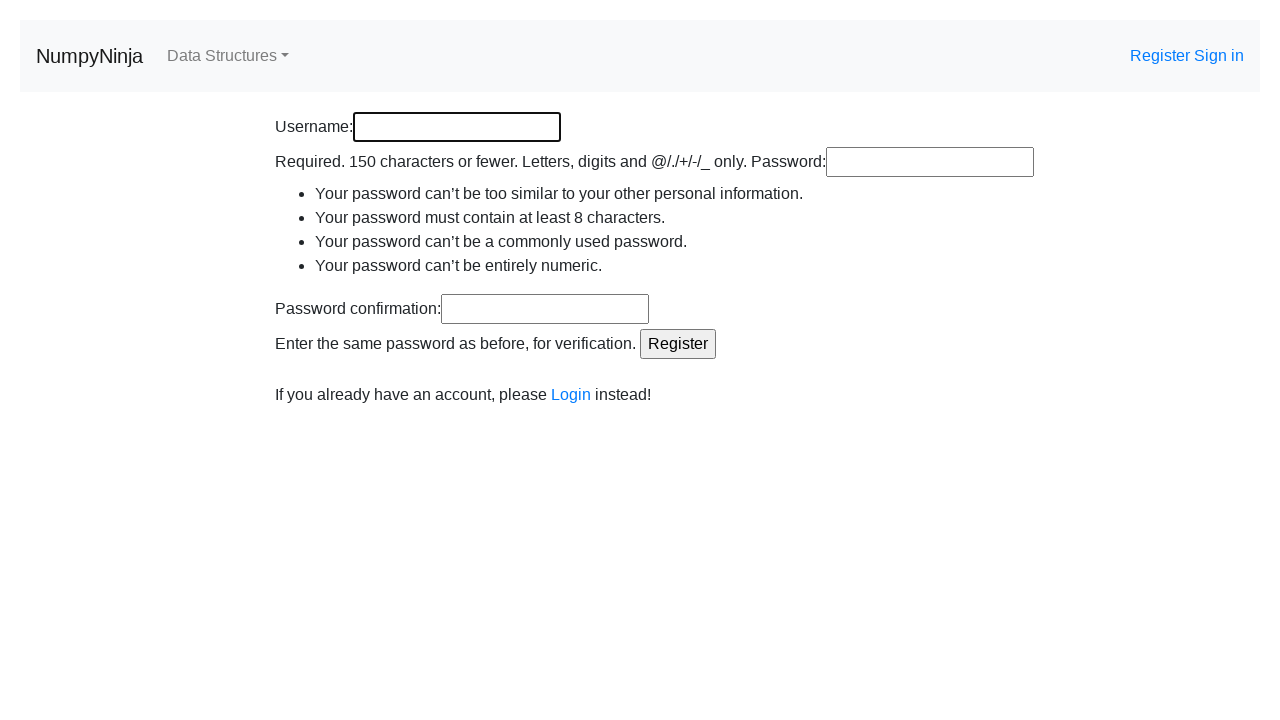

Filled username field with 'testaccount99@example.com' on #id_username
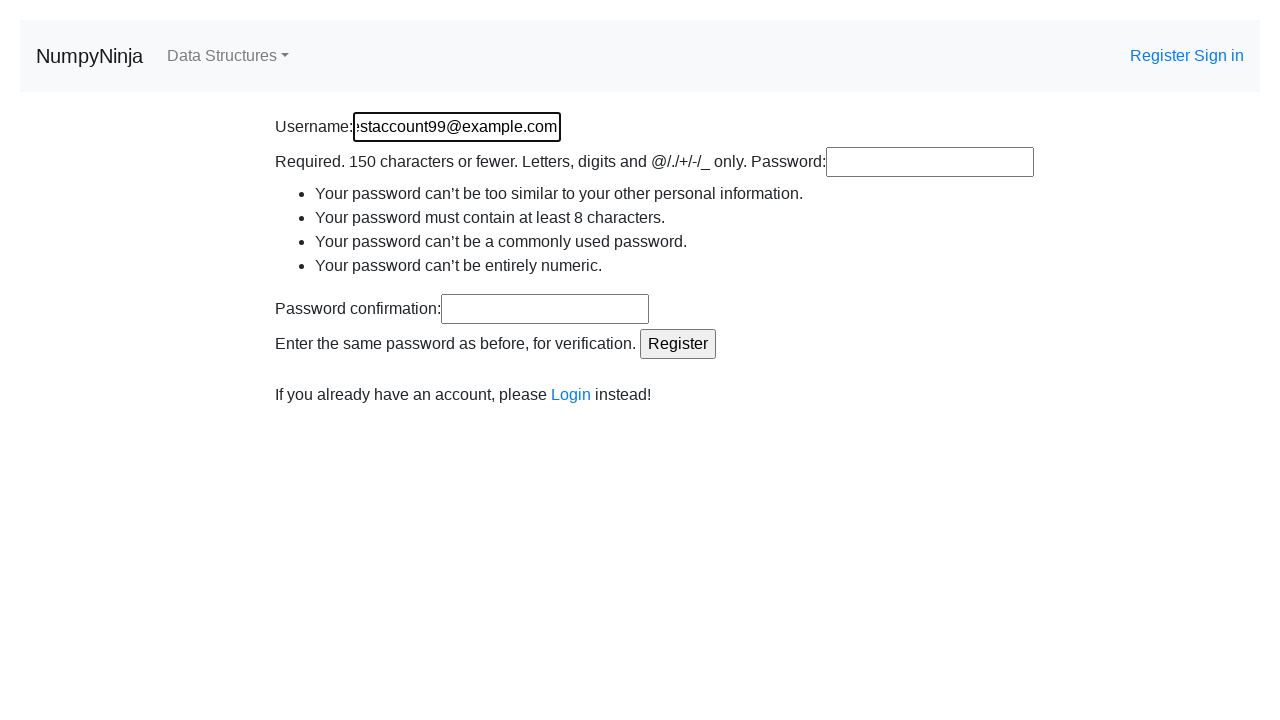

Filled password field with numeric-only password '12345' on #id_password1
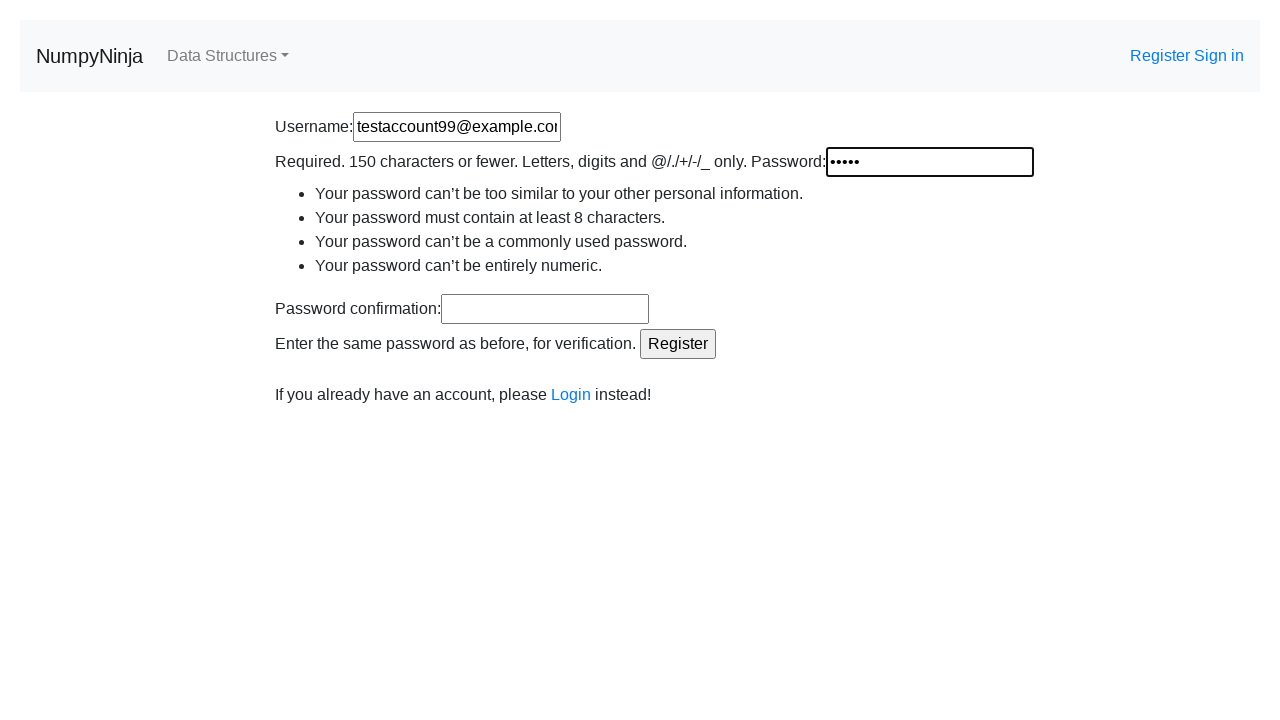

Filled password confirmation field with '12345' on #id_password2
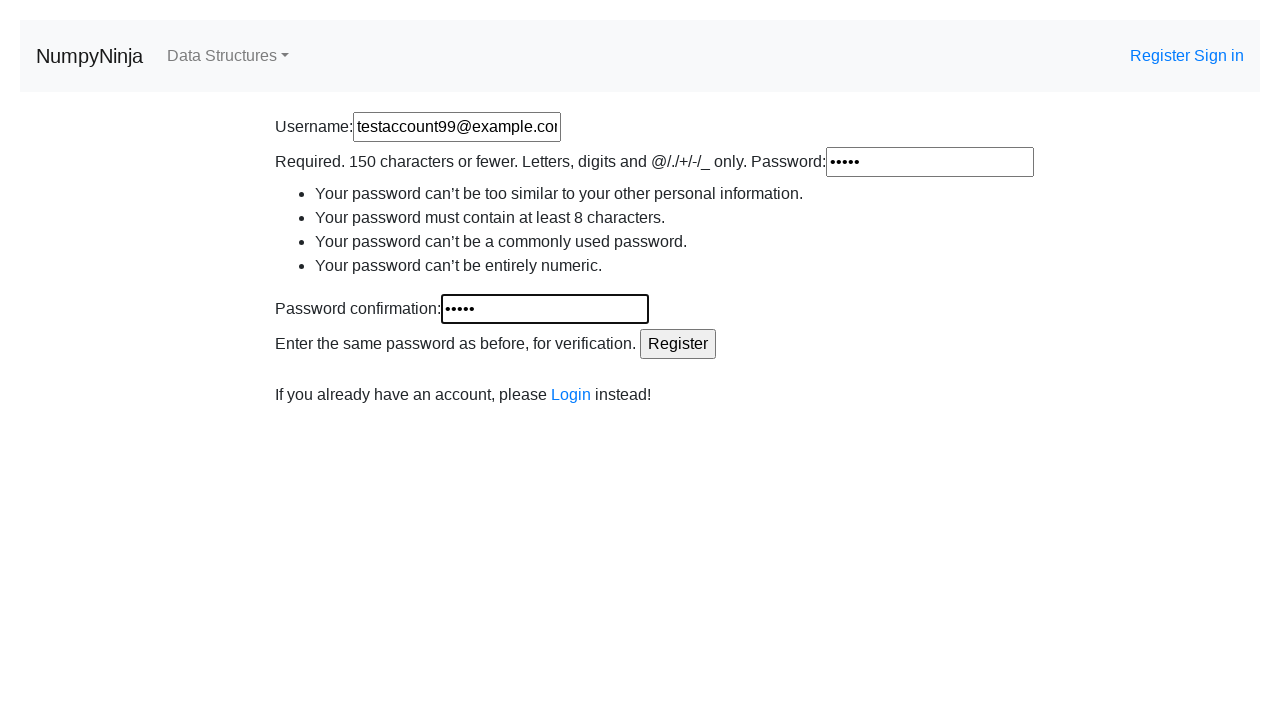

Clicked Register button to submit form at (678, 344) on input[value='Register']
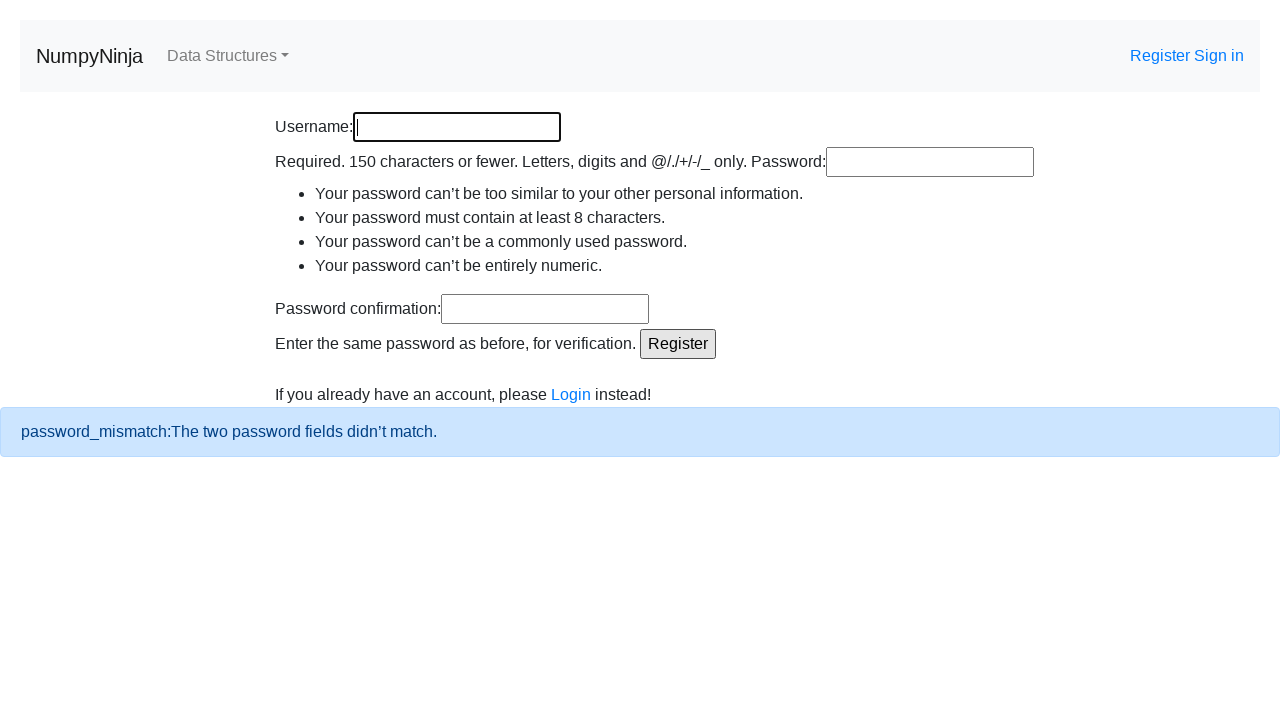

Password validation error message appeared
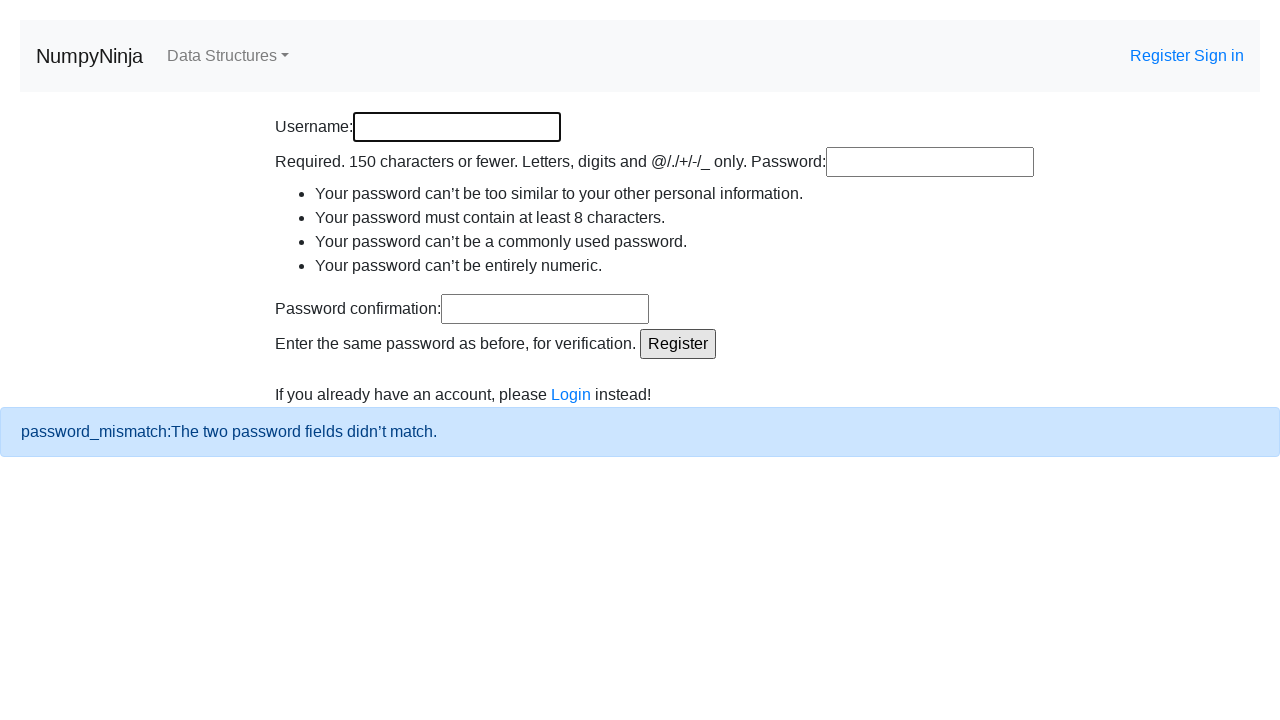

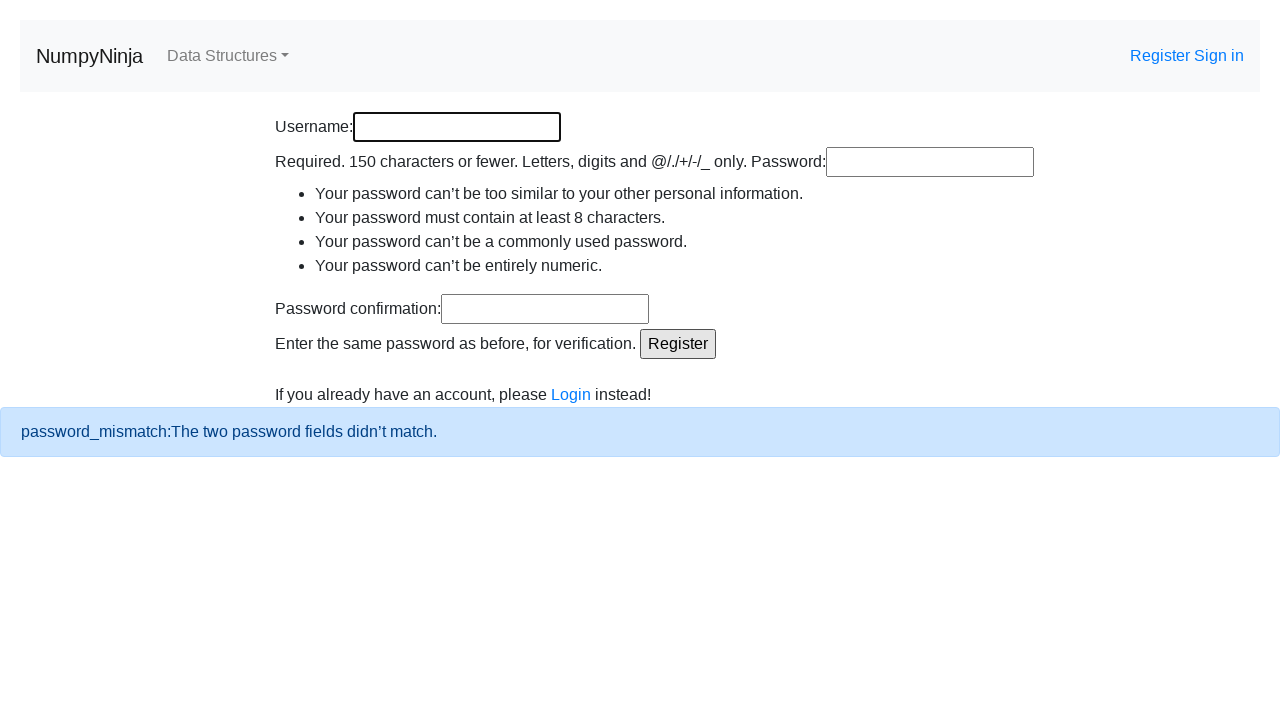